Tests dismissing a JavaScript confirm dialog and verifies the cancellation message

Starting URL: https://the-internet.herokuapp.com/javascript_alerts

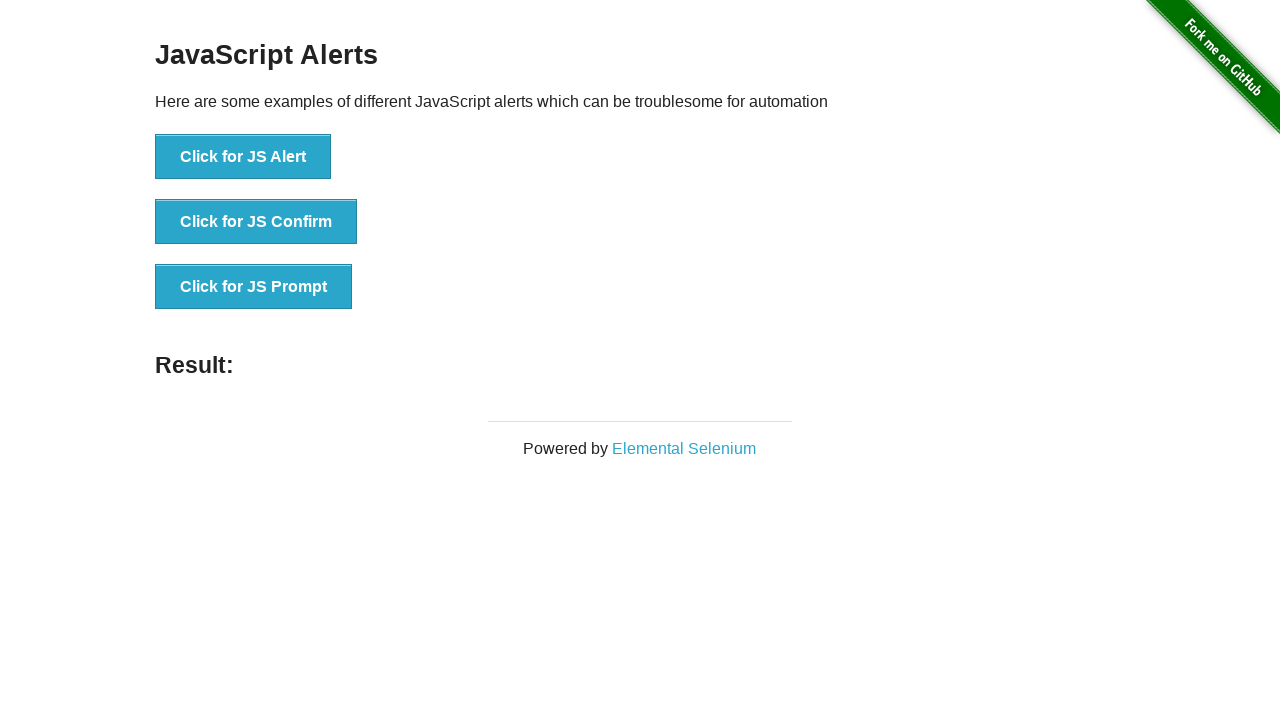

Set up dialog handler to dismiss confirmation dialogs
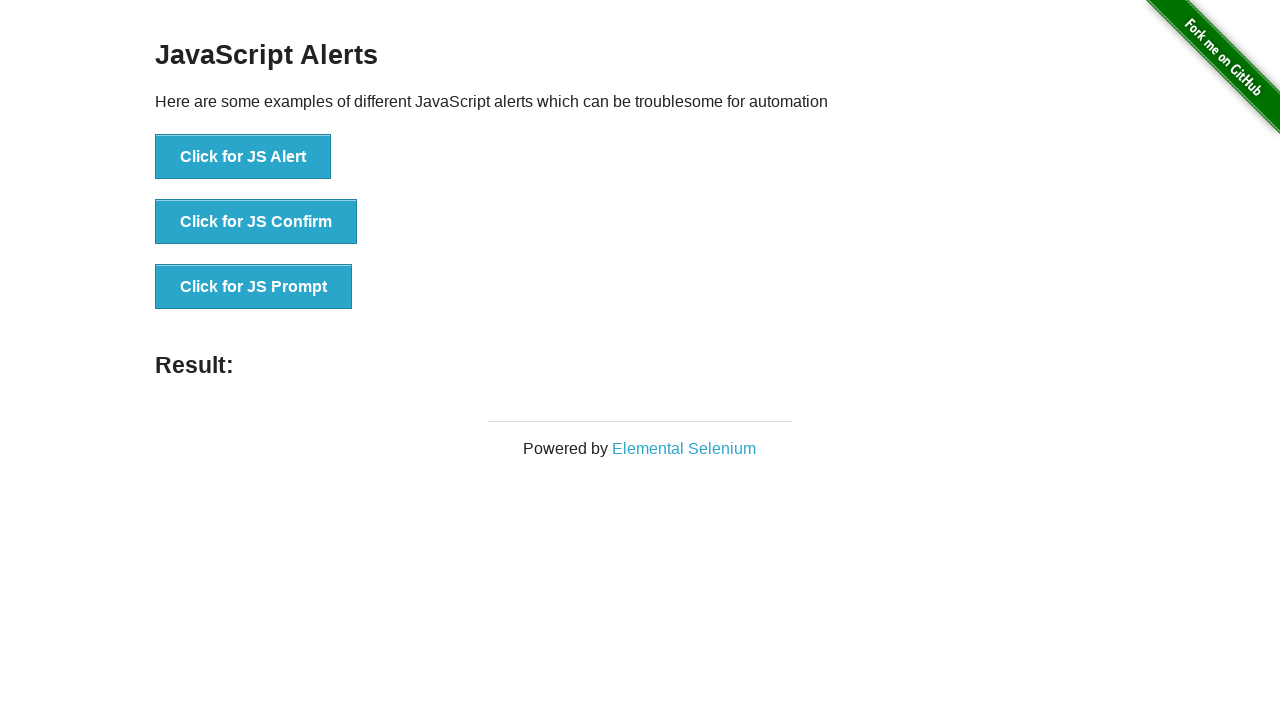

Clicked button to trigger JavaScript confirm dialog at (256, 222) on xpath=//li[2]/button
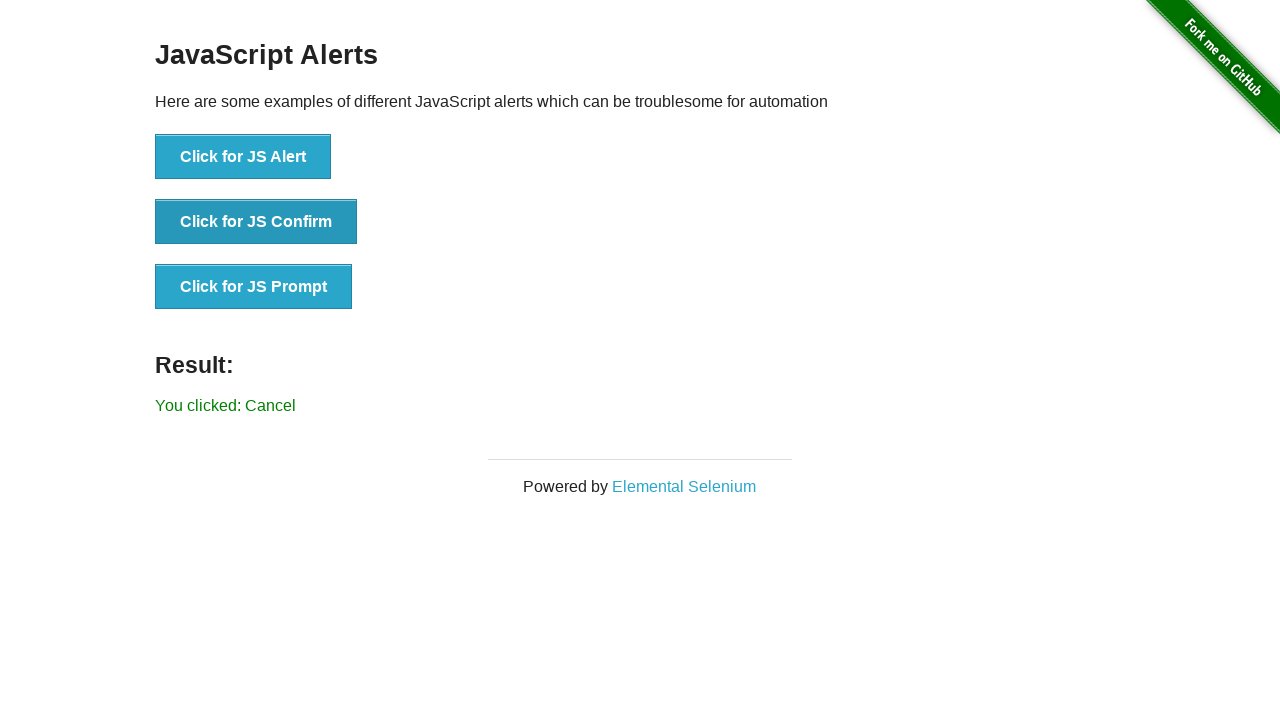

Retrieved result text from page
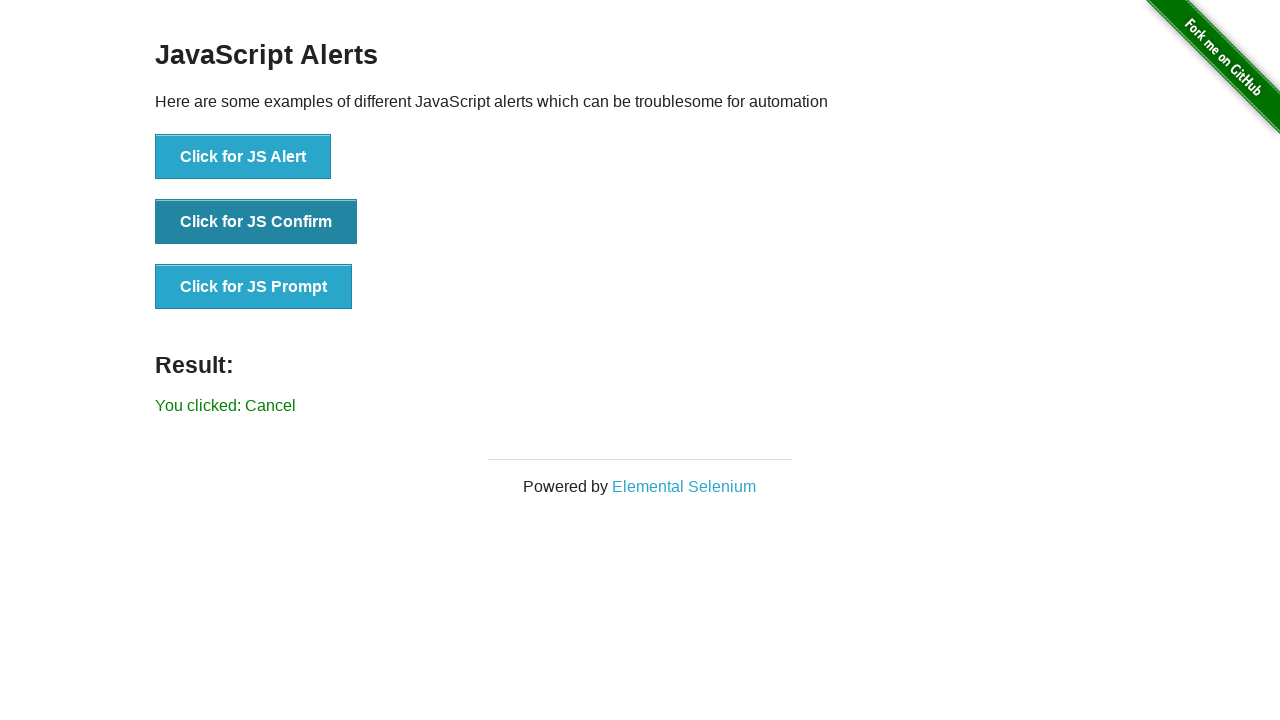

Verified cancellation message 'You clicked: Cancel' is displayed
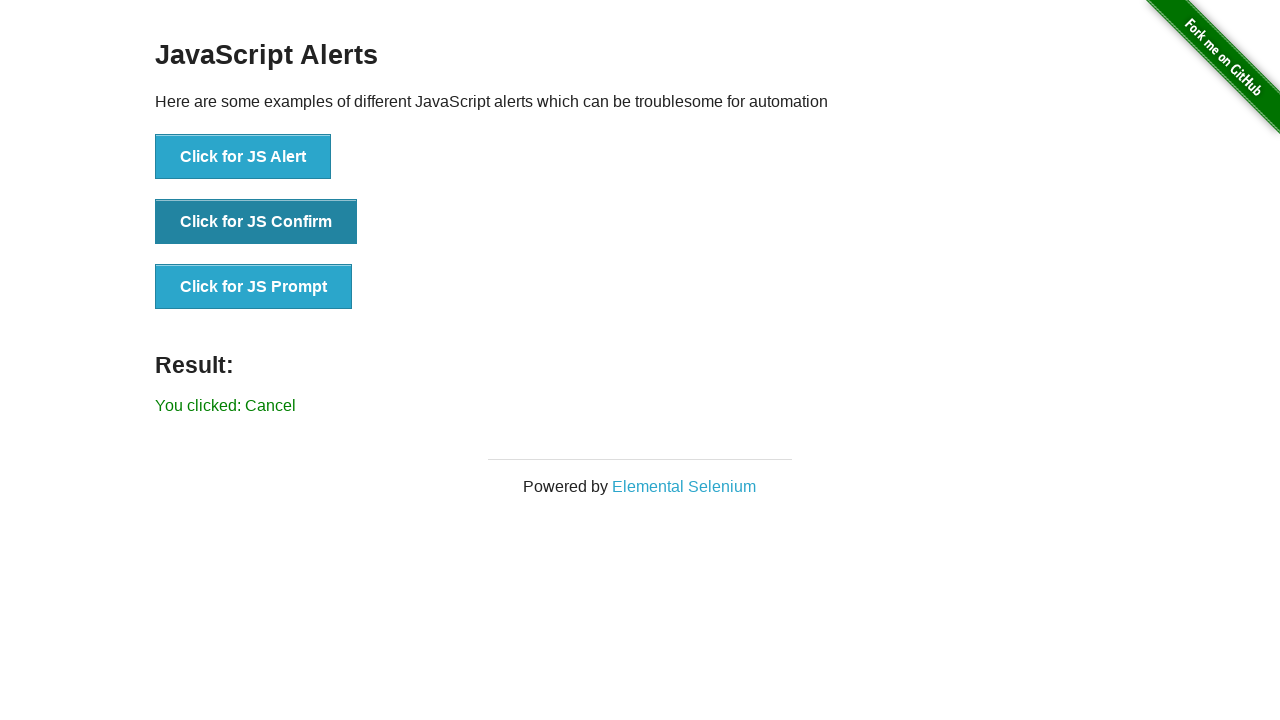

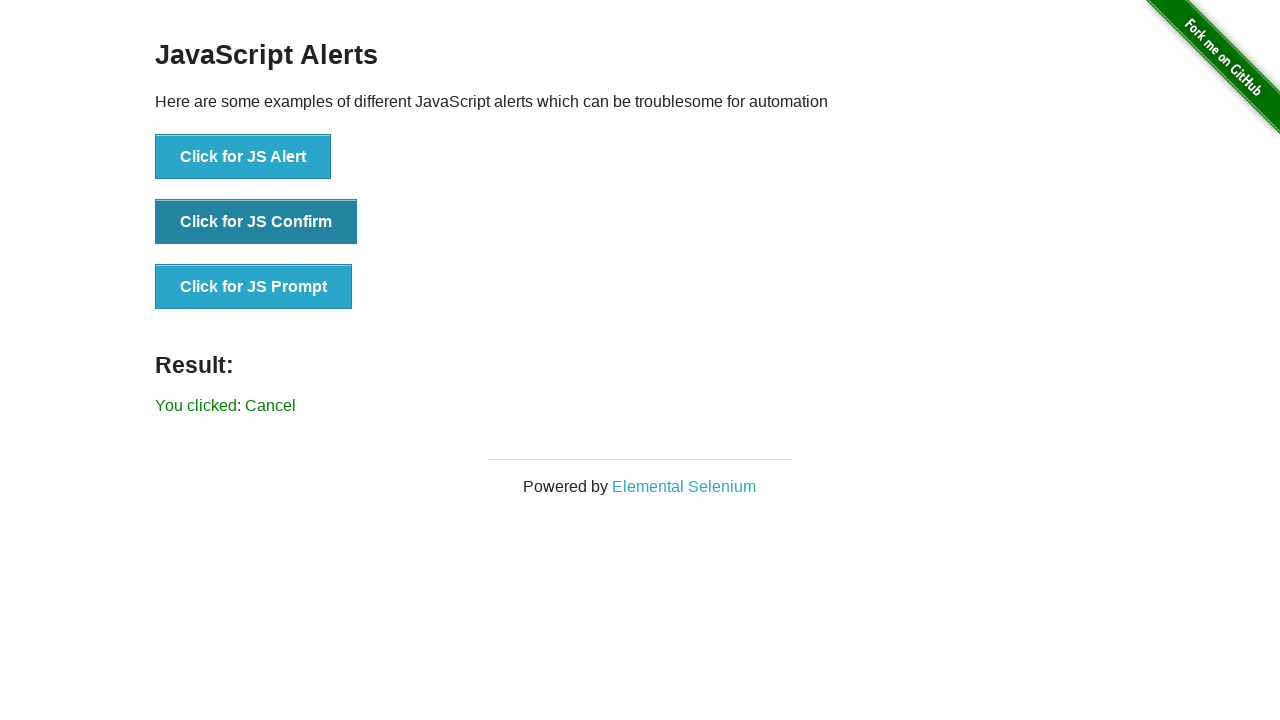